Tests the SEC SALI (SEC Action Look-up) search functionality by filling in first and last name fields, submitting the search form, and verifying that search results are displayed.

Starting URL: https://www.sec.gov/litigations/sec-action-look-up

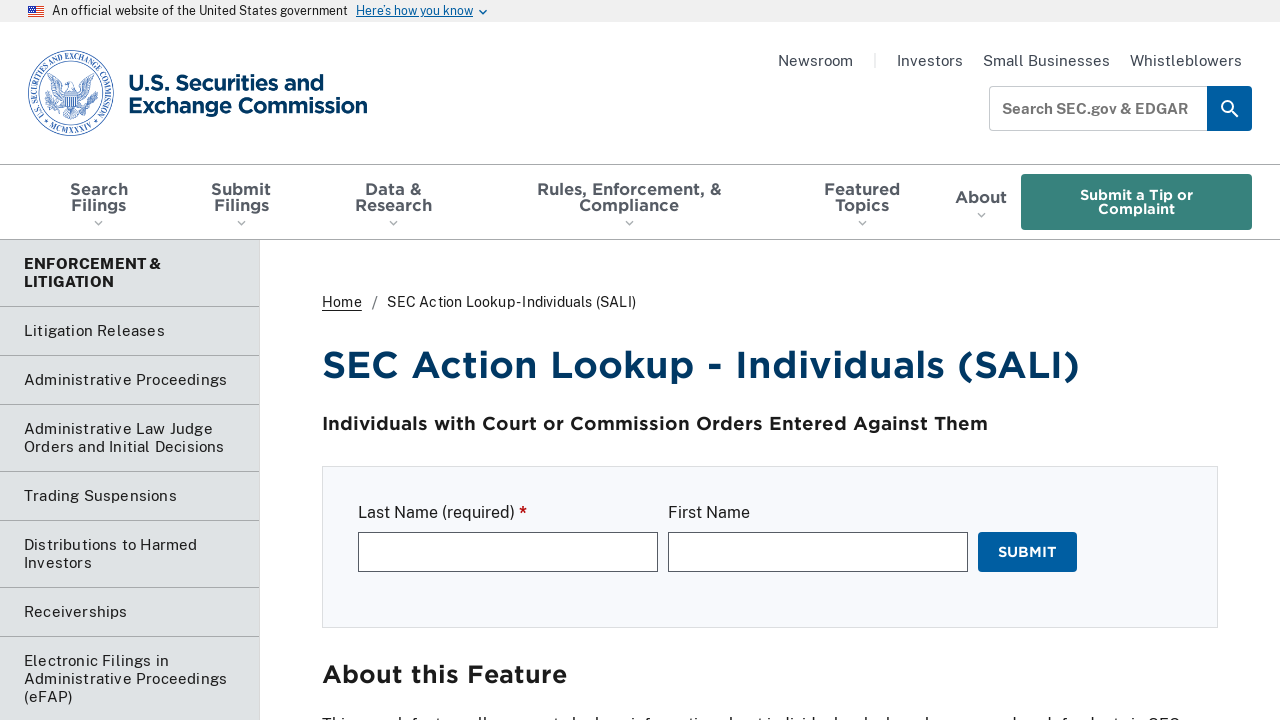

SEC SALI search form loaded
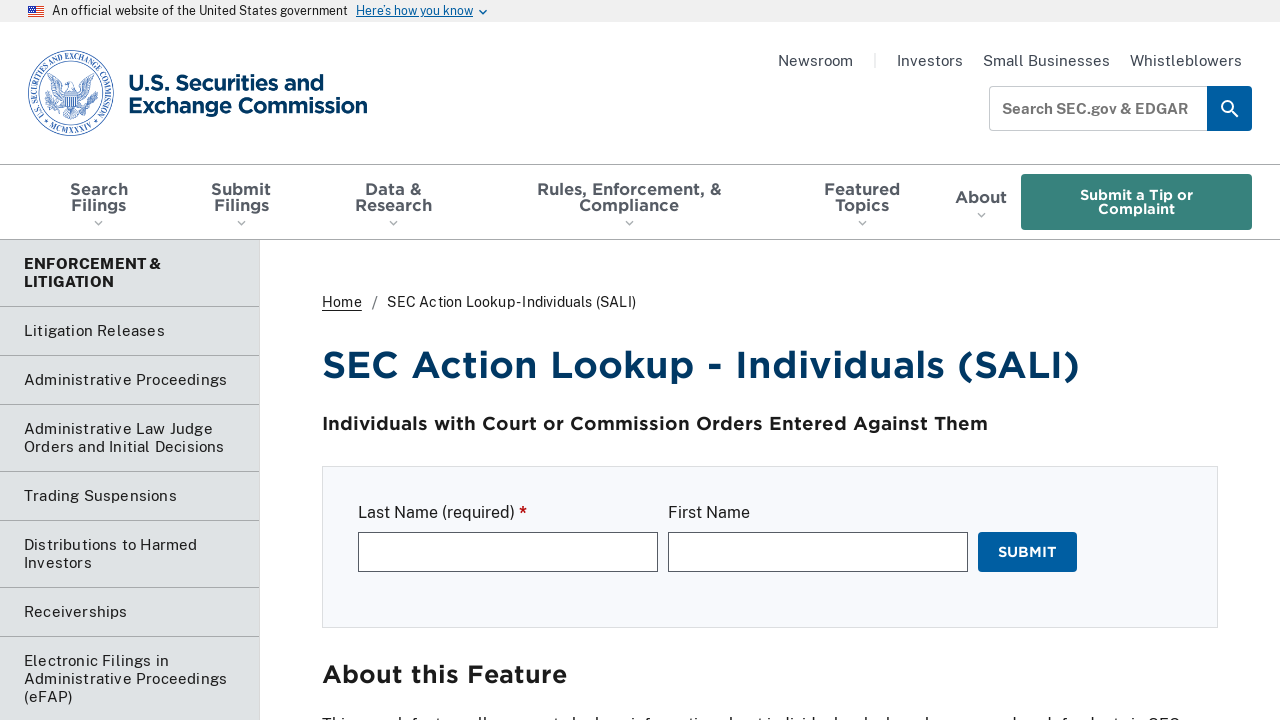

Filled last name field with 'Miller' on #edit-last-name
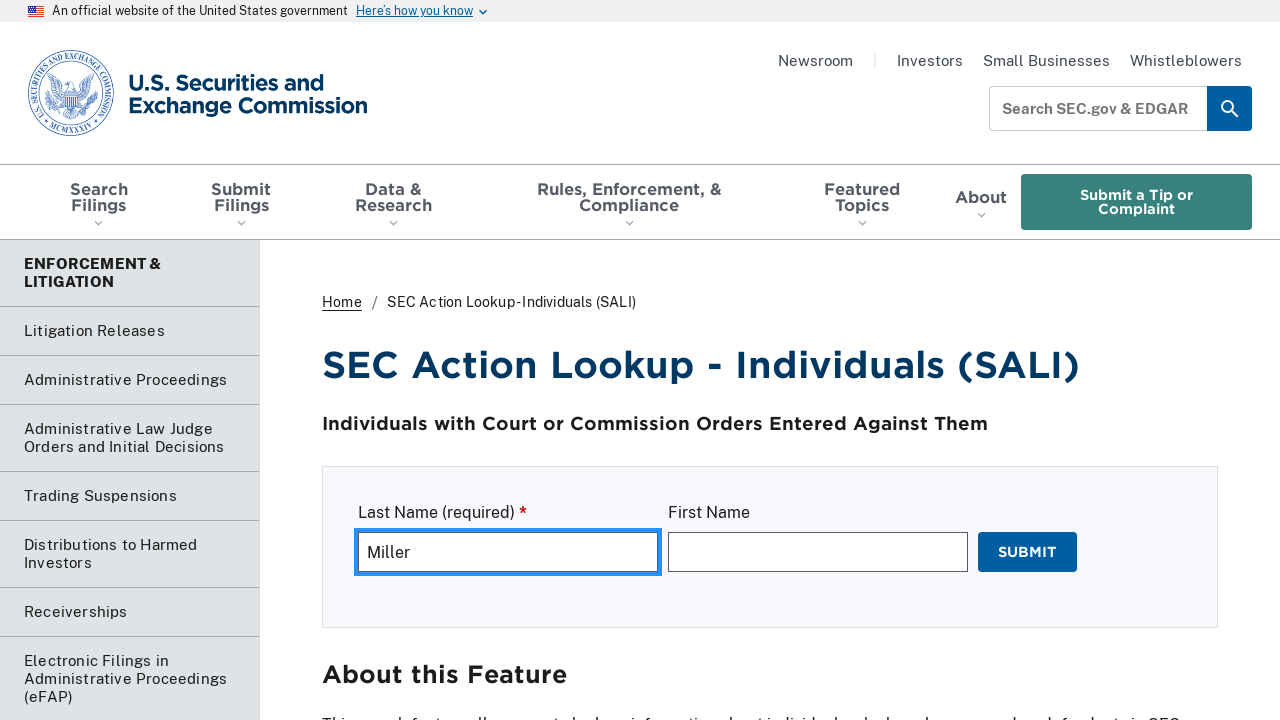

Filled first name field with 'Mark' on #edit-first-name
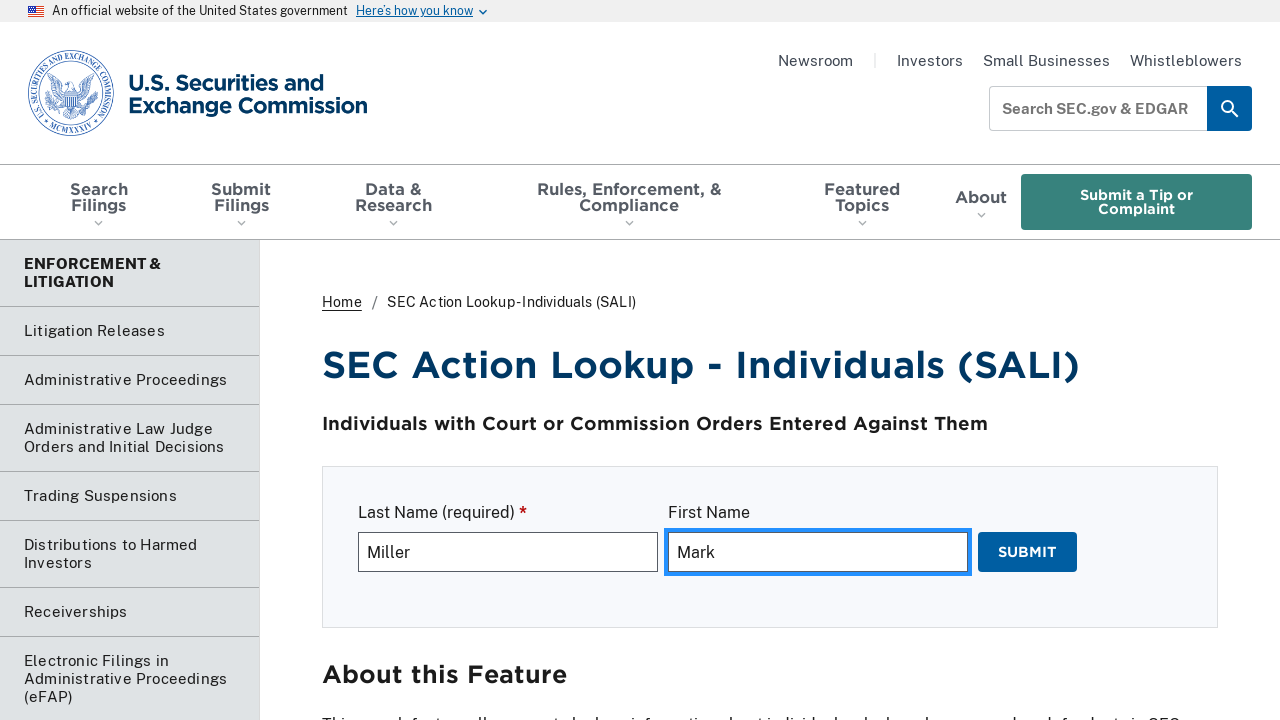

Clicked search submit button at (1028, 552) on #edit-submit-bad-actors
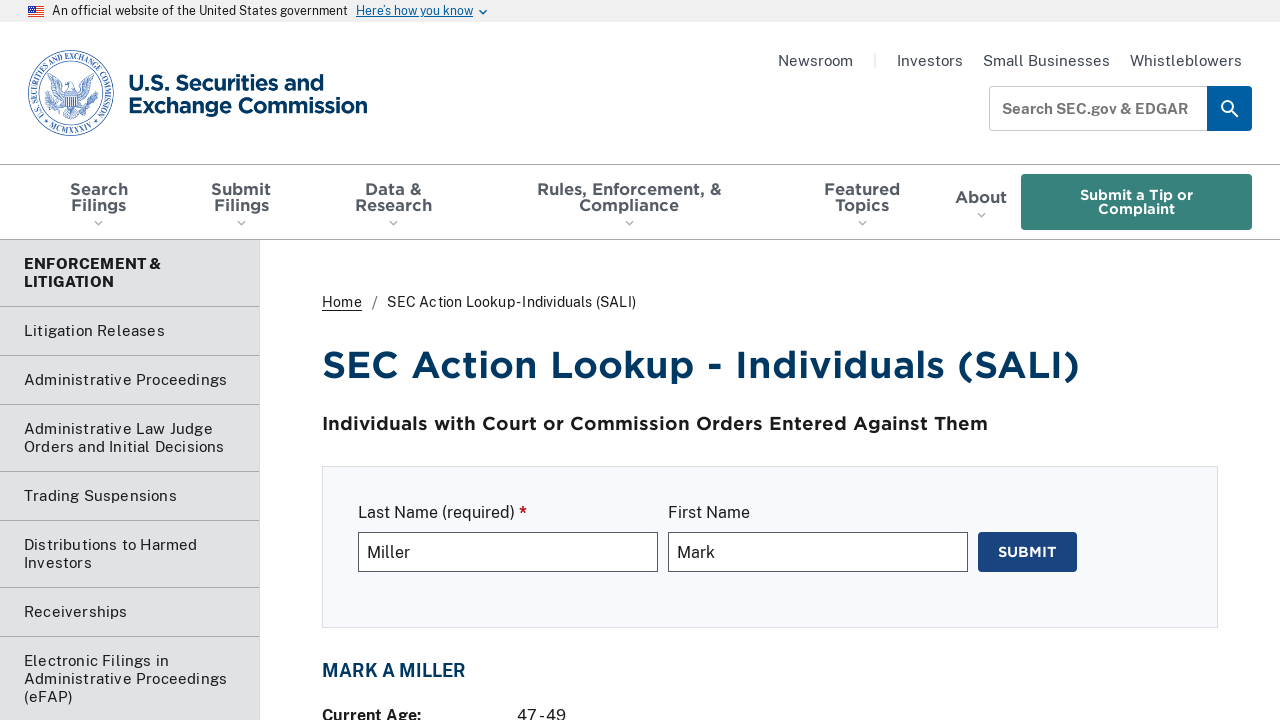

Search results displayed (cards or no-results message)
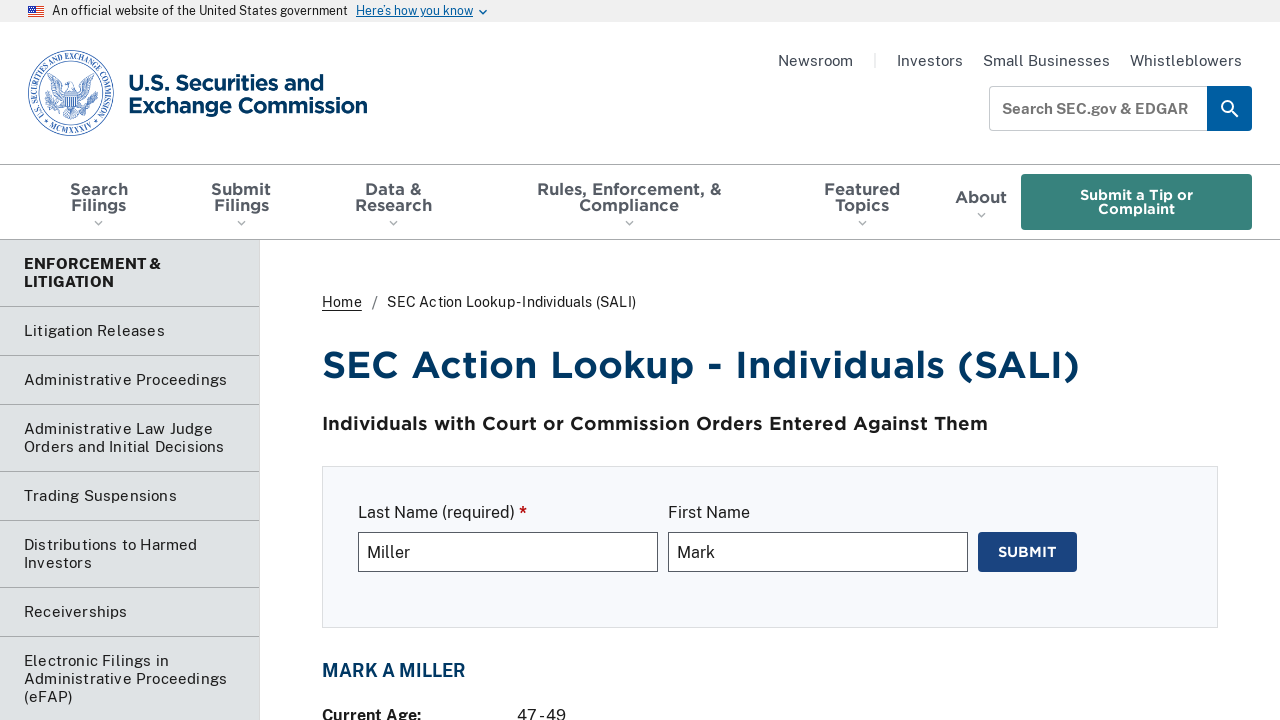

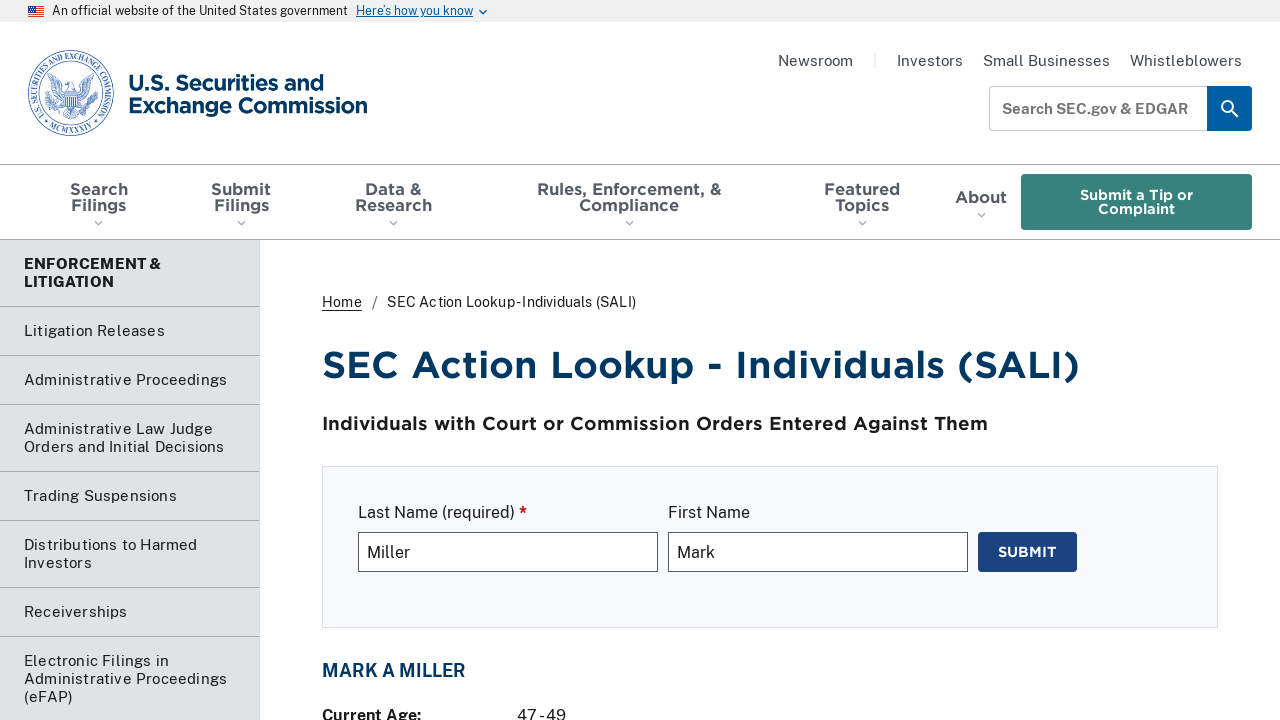